Tests the flight booking flow on BlazeDemo by selecting departure and destination cities, choosing a flight, filling in passenger and payment details, and completing the purchase.

Starting URL: https://blazedemo.com/

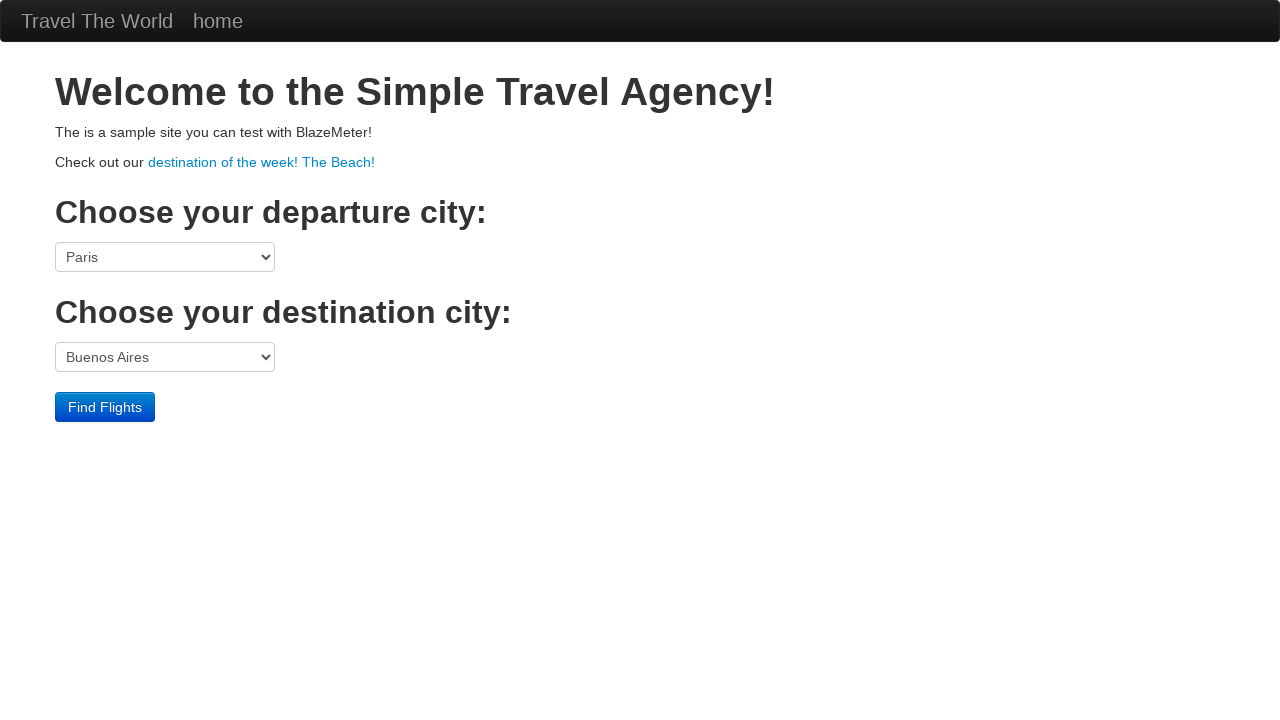

Waited for departure city dropdown to become visible
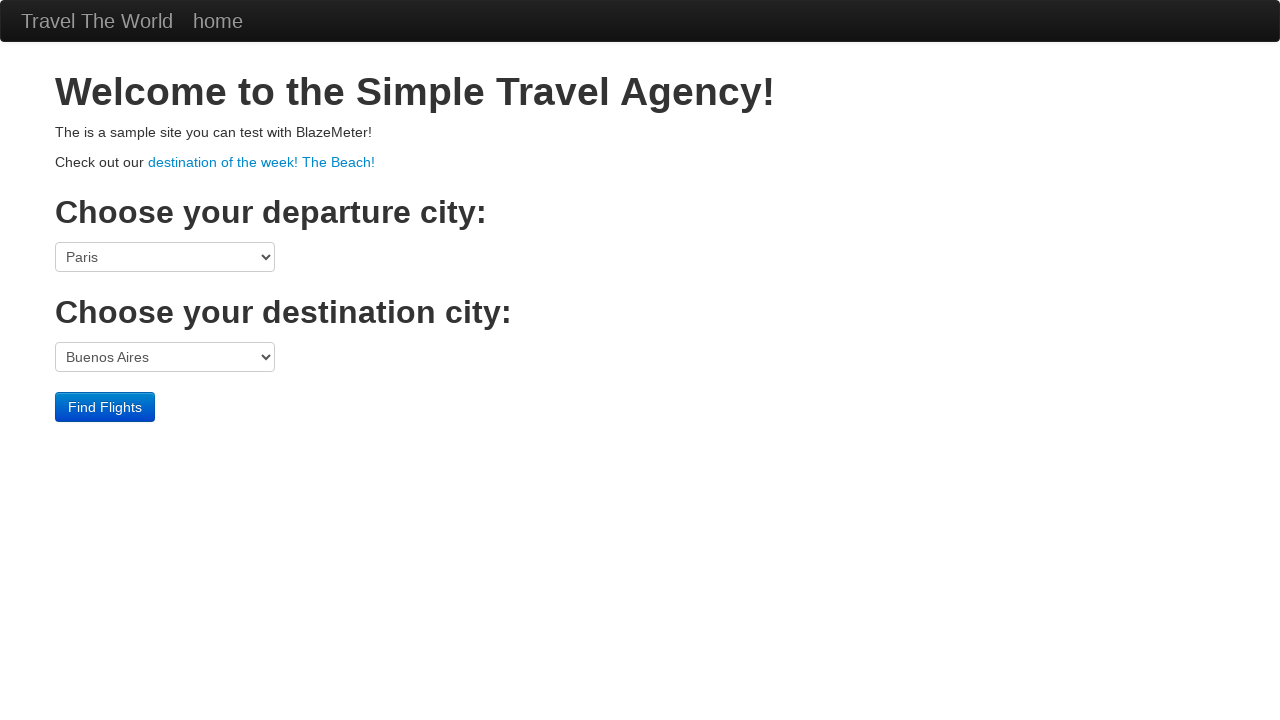

Selected São Paolo as departure city on select[name='fromPort']
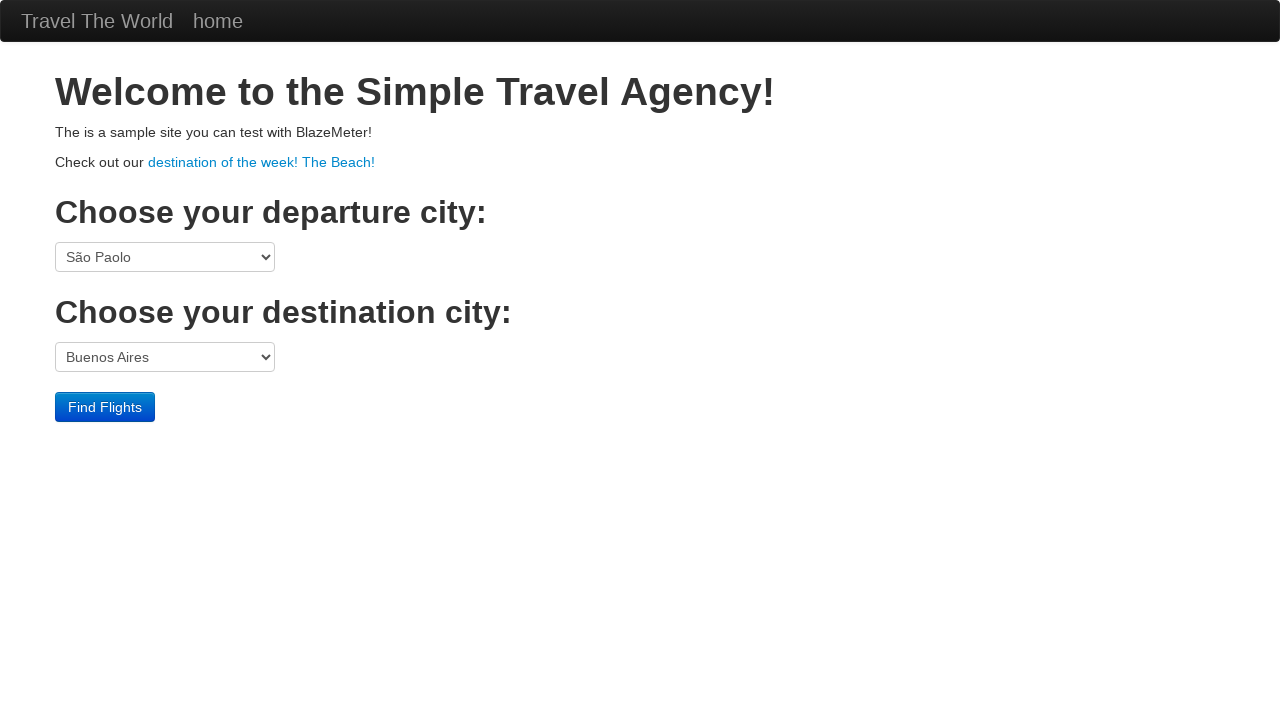

Selected New York as destination city on select[name='toPort']
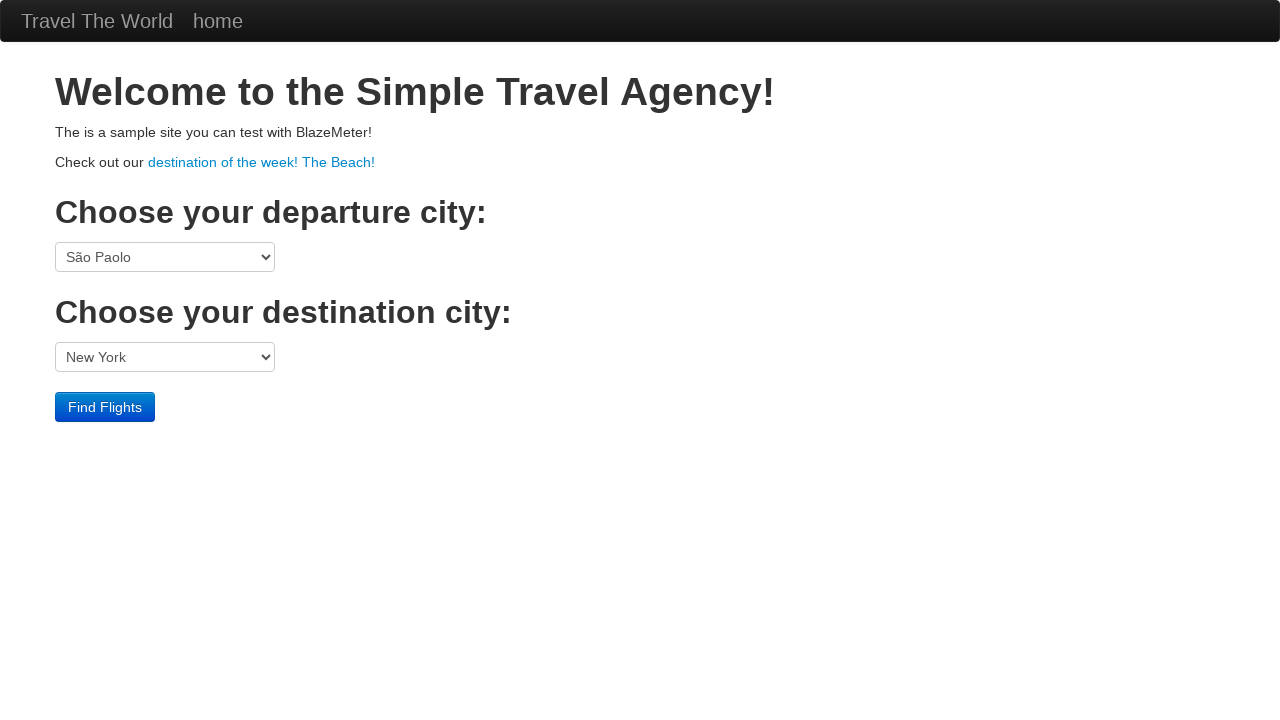

Clicked Find Flights button at (105, 407) on input[type='submit']
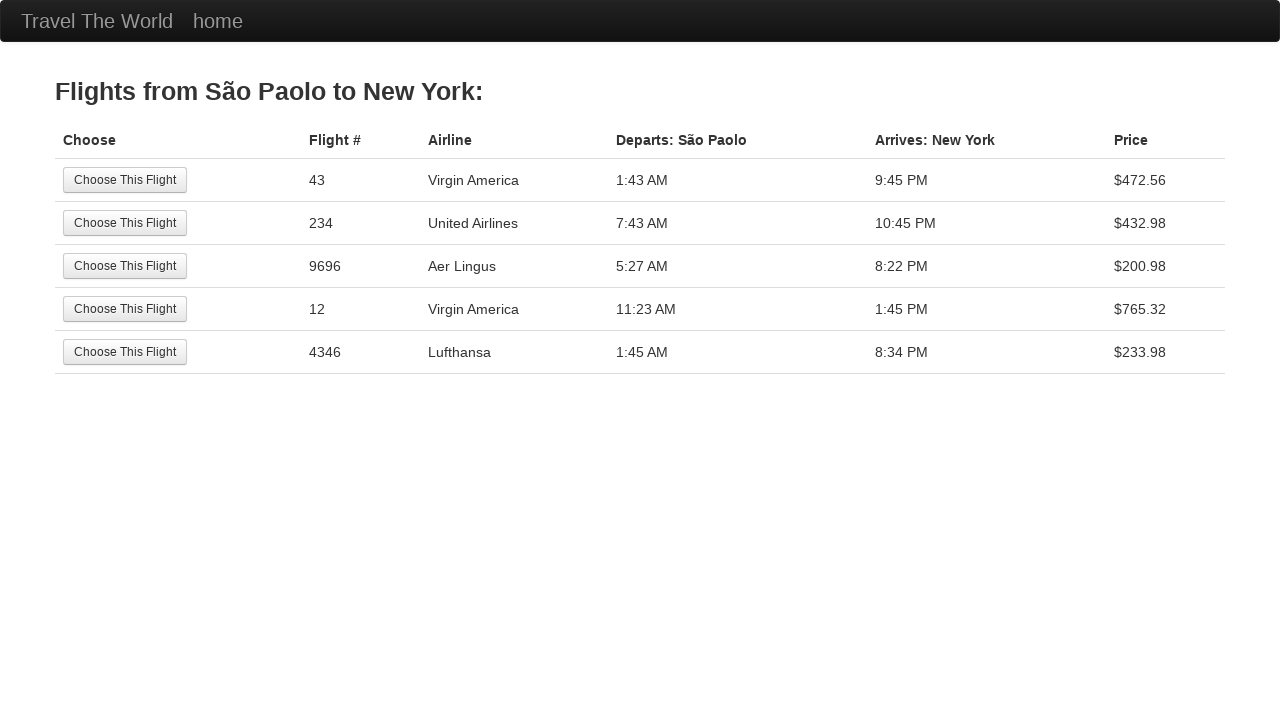

Waited for Choose This Flight button to become visible
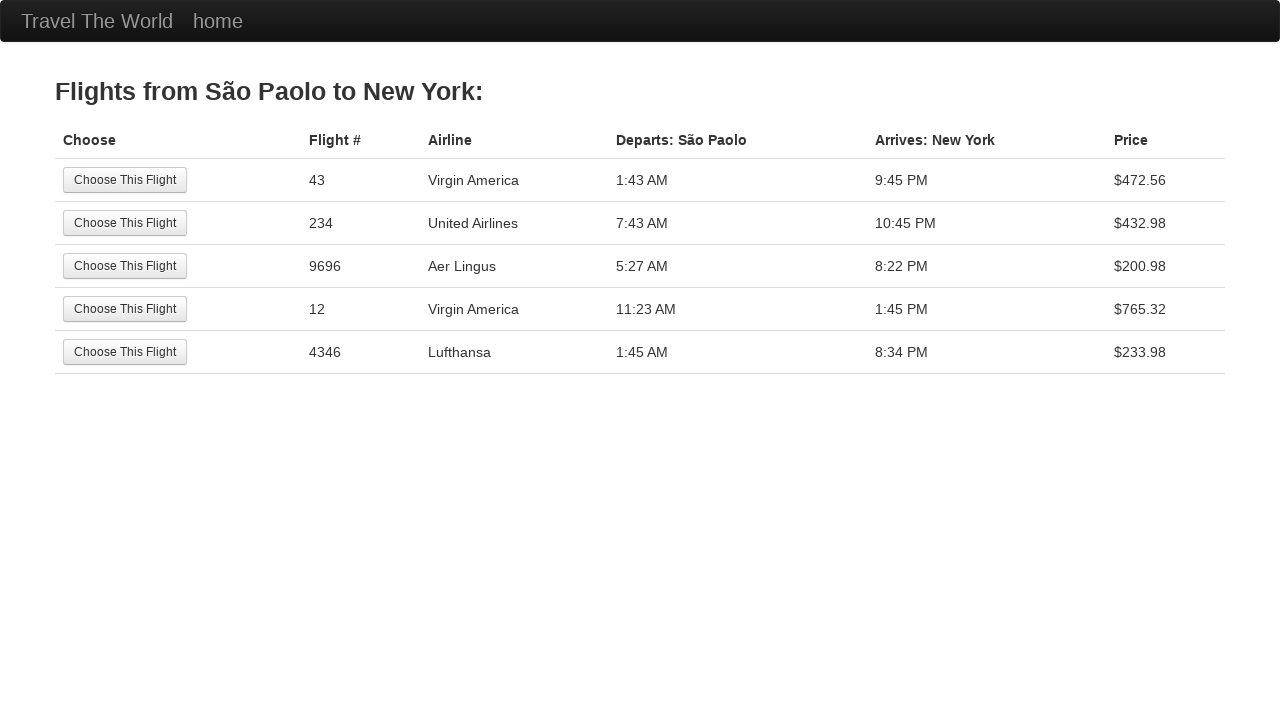

Clicked Choose This Flight button to select the flight at (125, 180) on input[value='Choose This Flight']
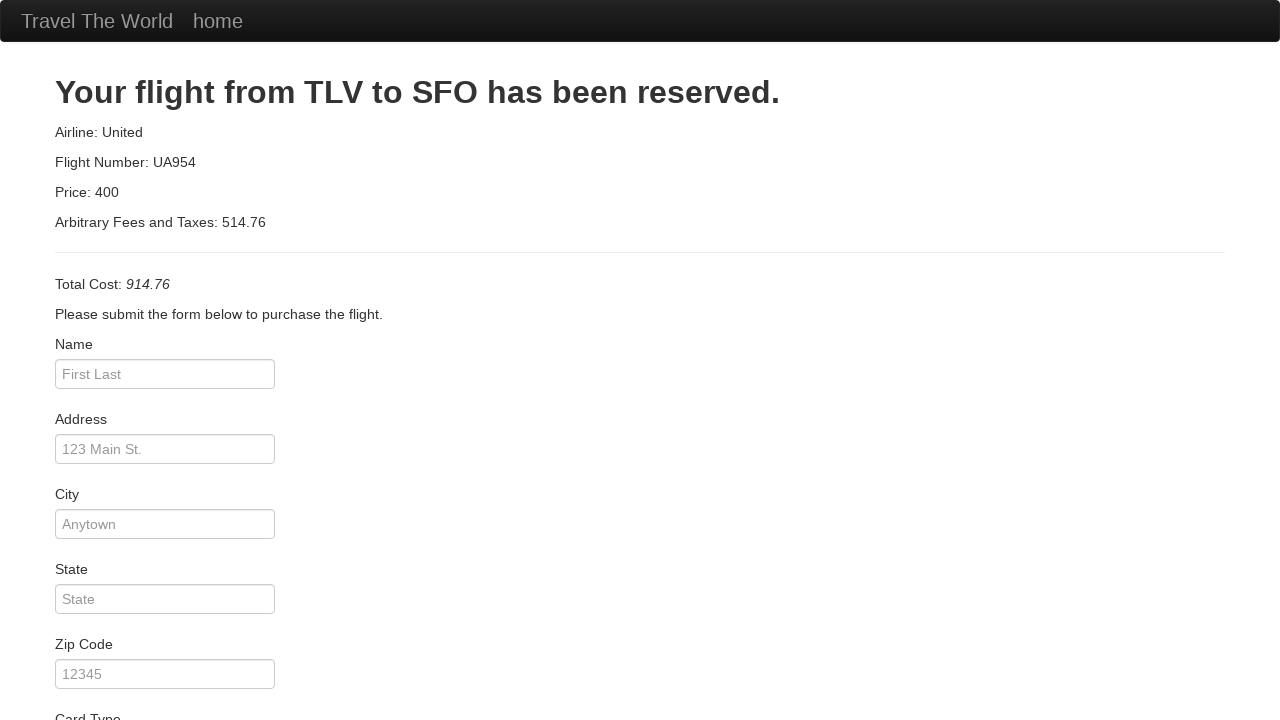

Waited for passenger name field to become visible
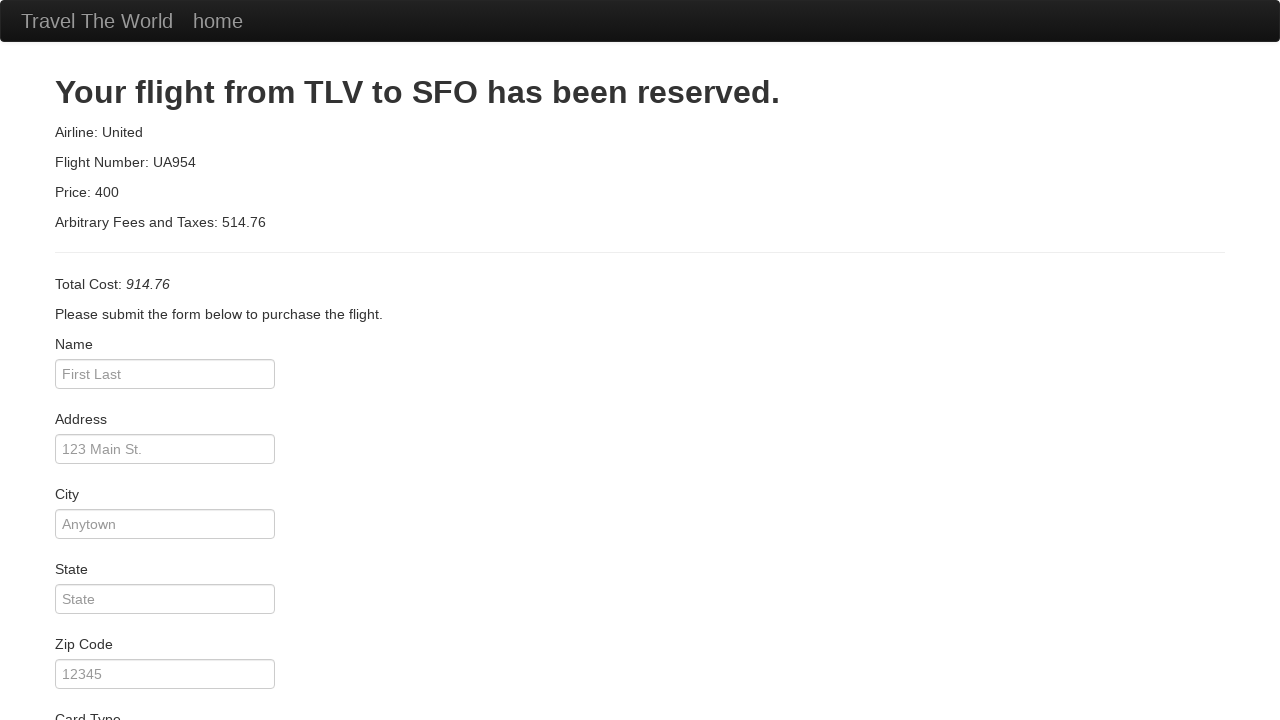

Filled passenger name with 'Teste Usuario' on #inputName
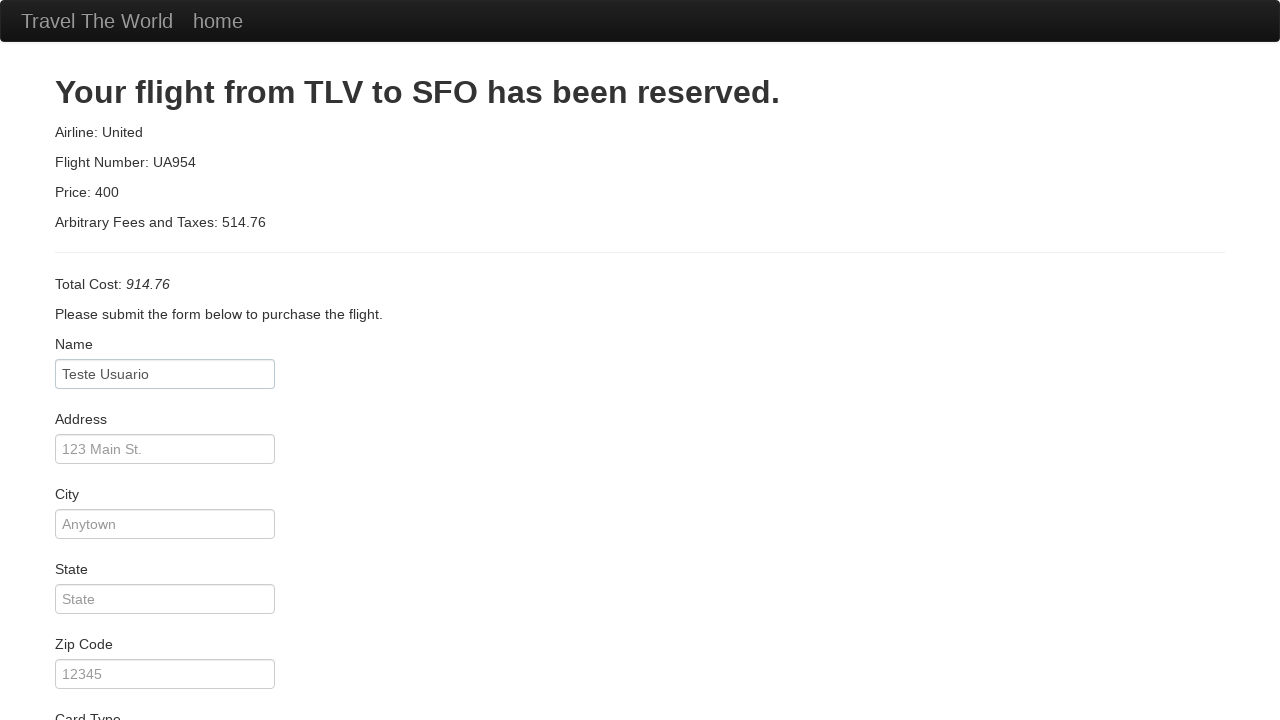

Filled address with 'Rua Ficticia, 123' on #address
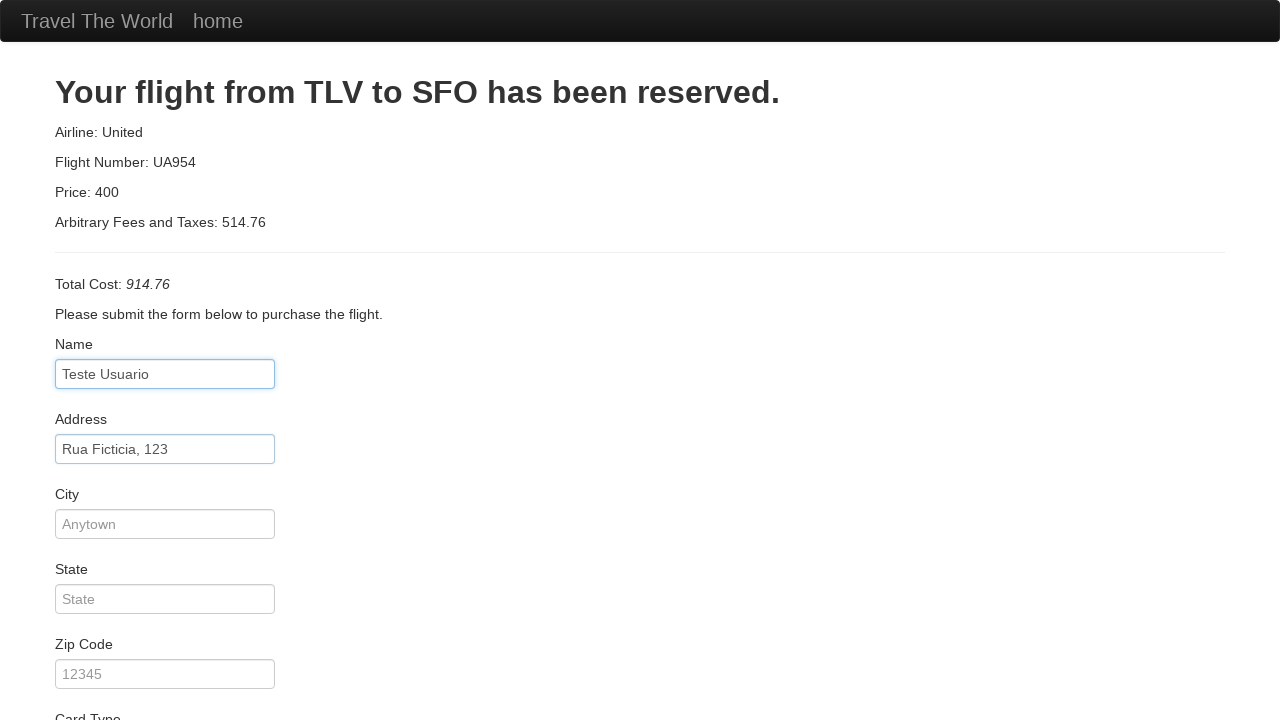

Filled city with 'Cidade Exemplo' on #city
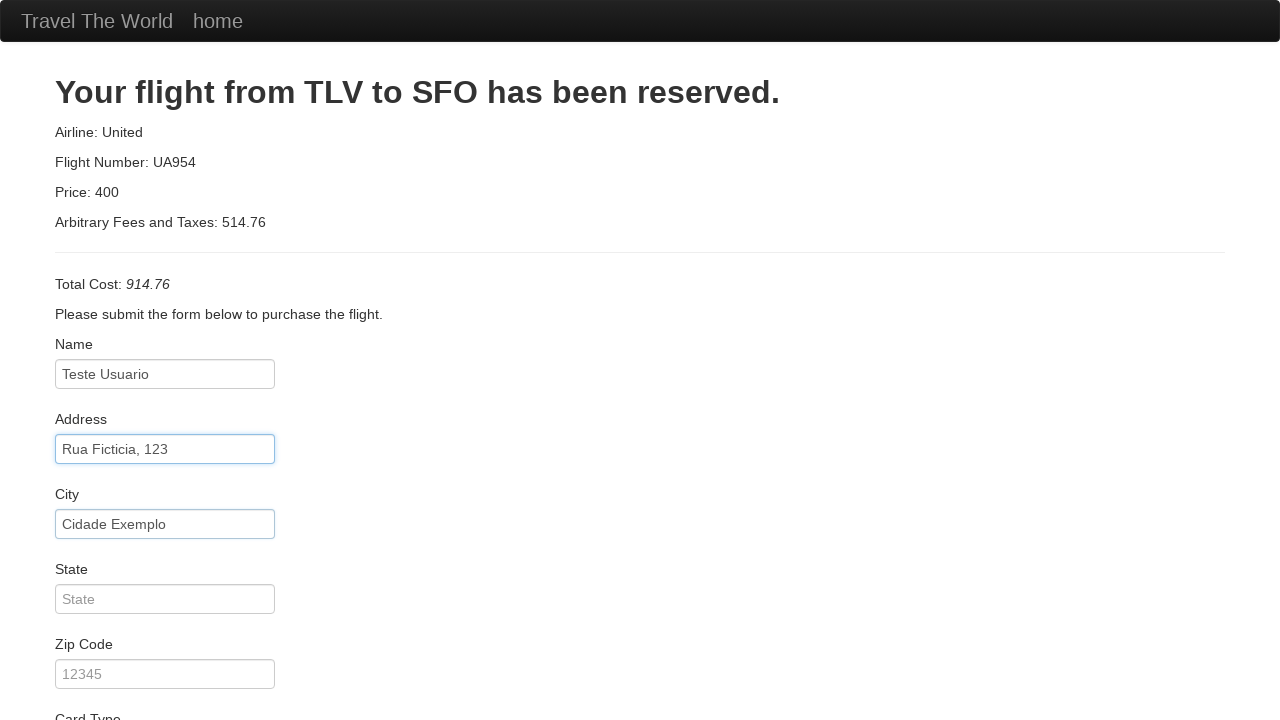

Filled state with 'XX' on #state
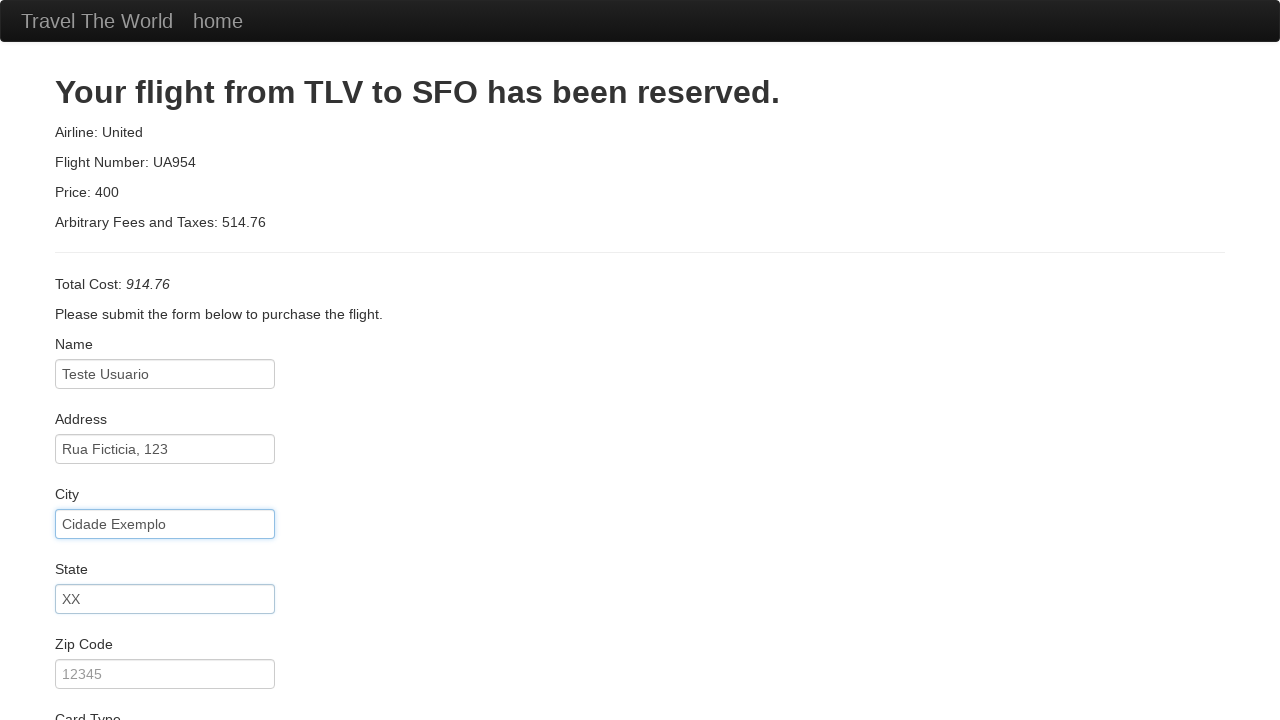

Filled zip code with '00000000' on #zipCode
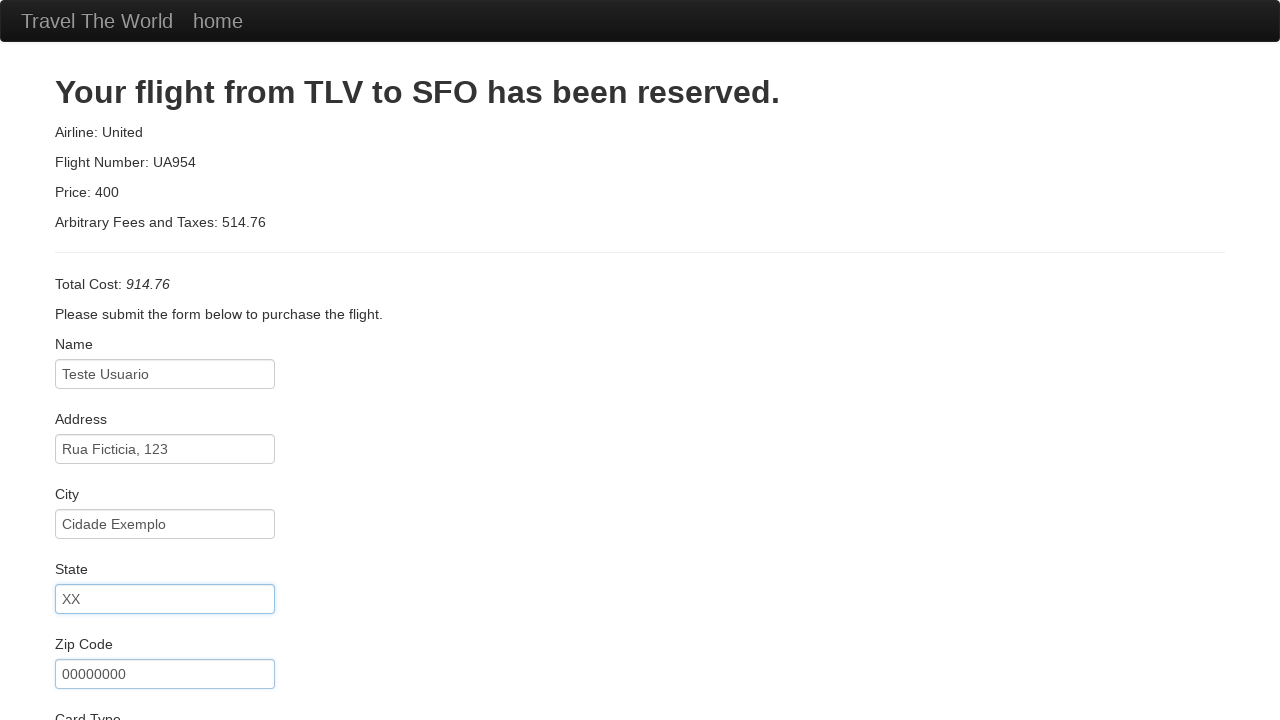

Selected Visa as card type on #cardType
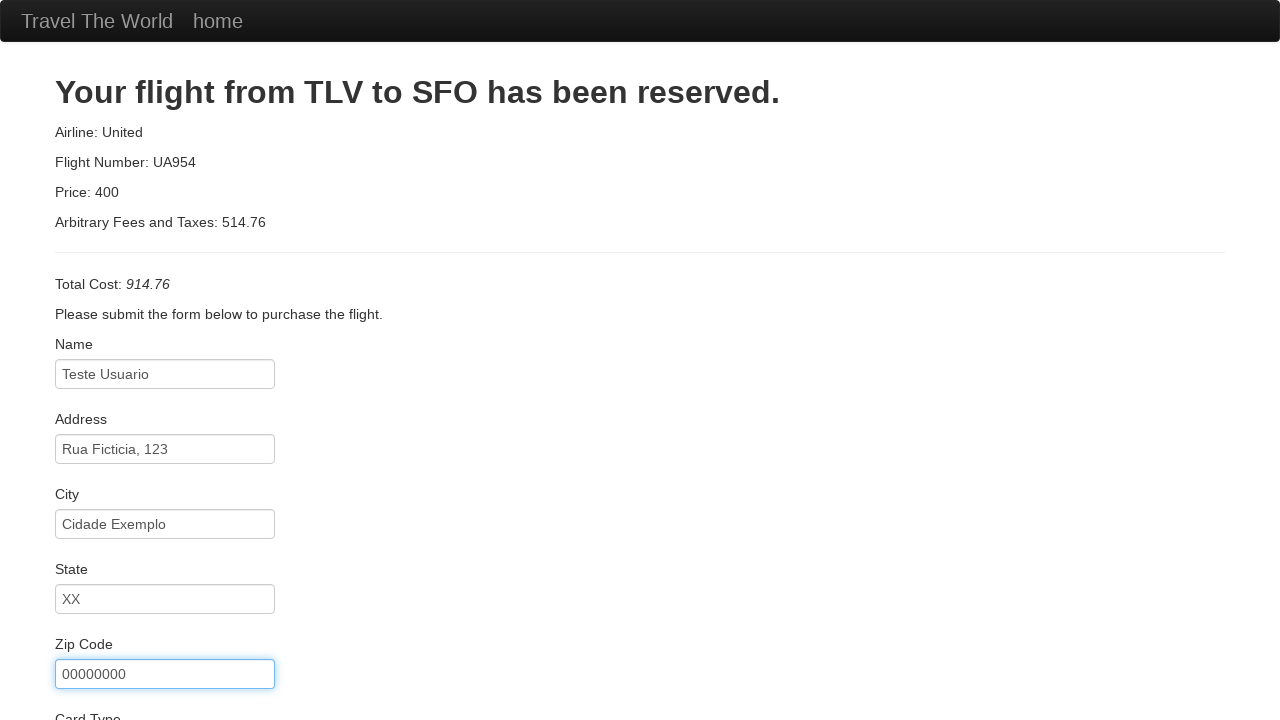

Filled credit card number on #creditCardNumber
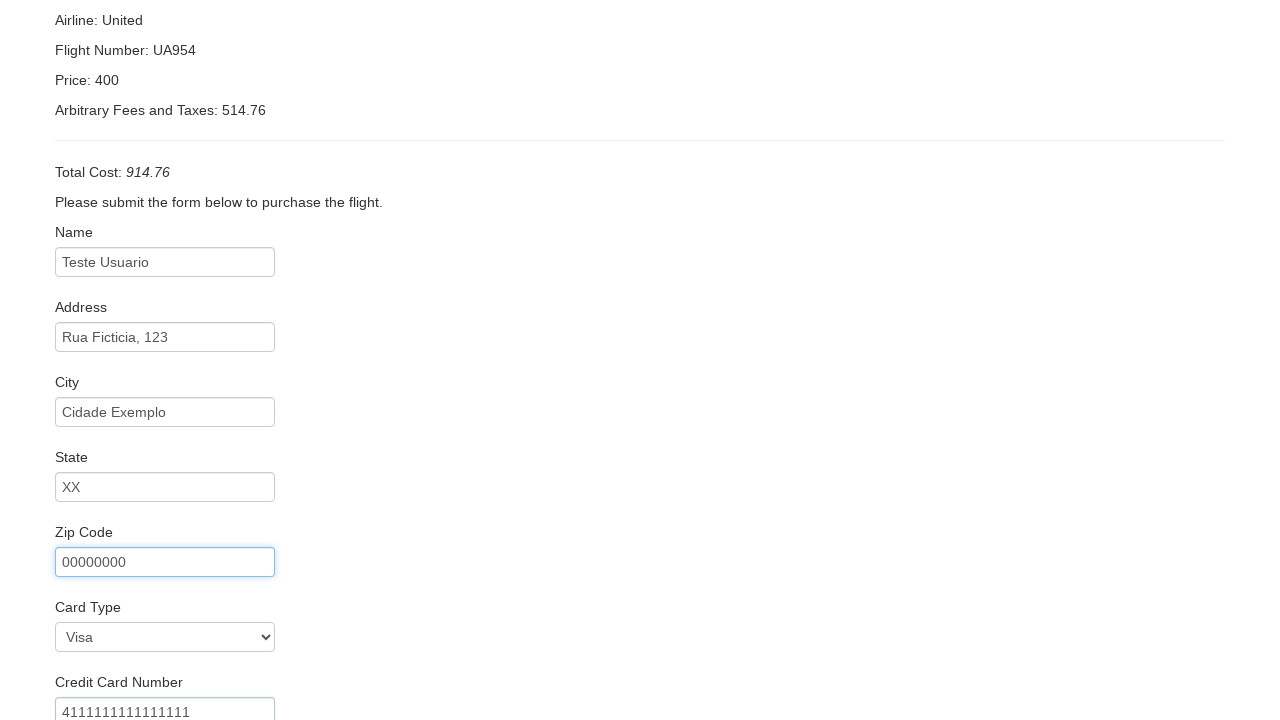

Filled credit card month with '12' on #creditCardMonth
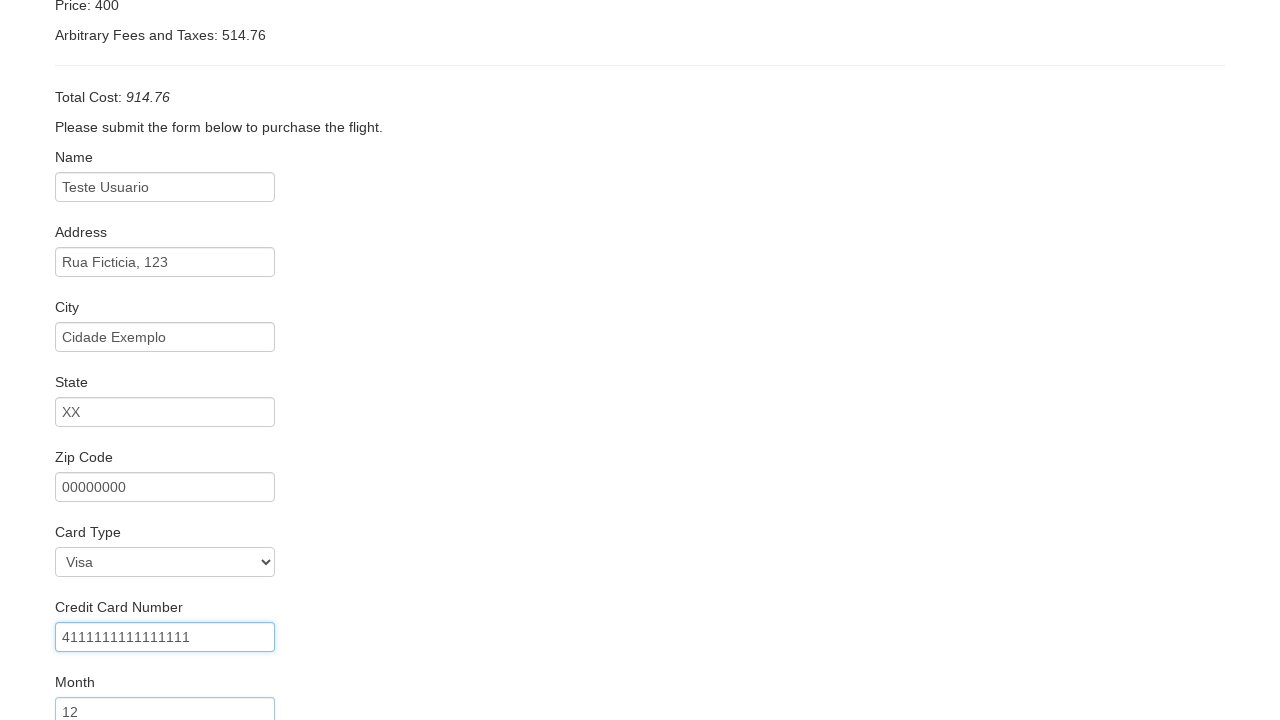

Filled credit card year with '30' on #creditCardYear
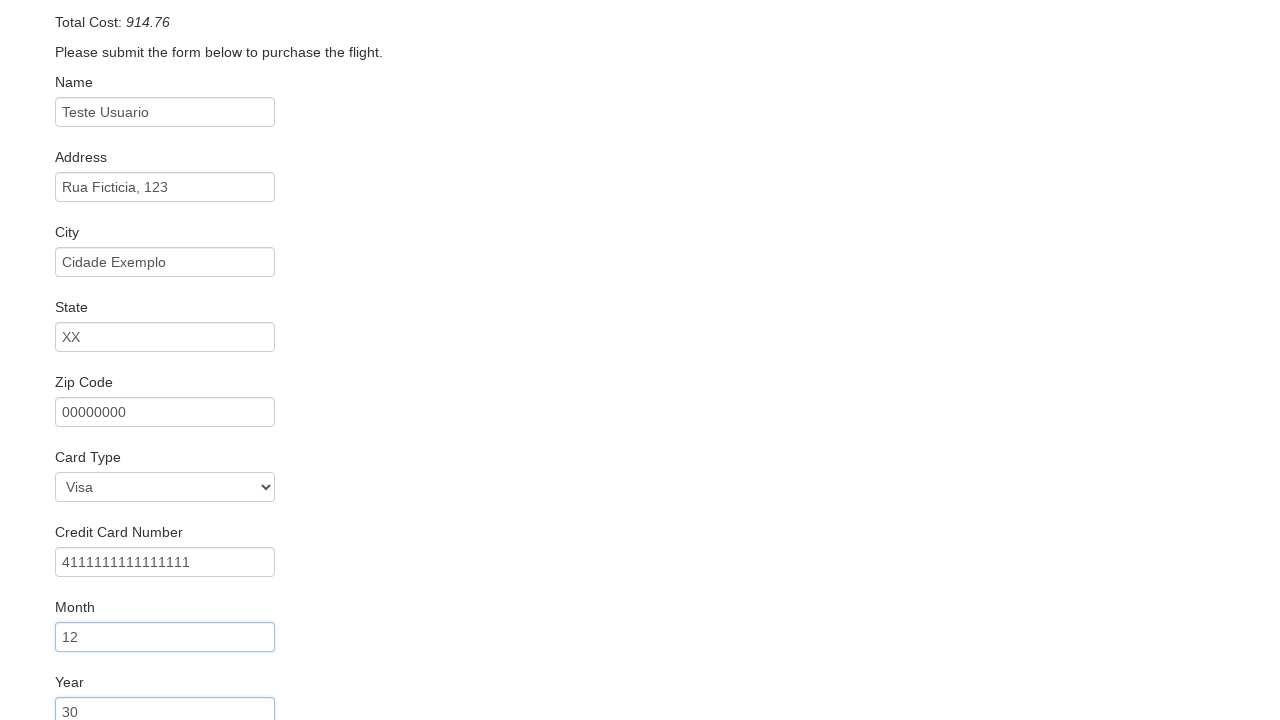

Filled name on card with 'Teste Usuario' on #nameOnCard
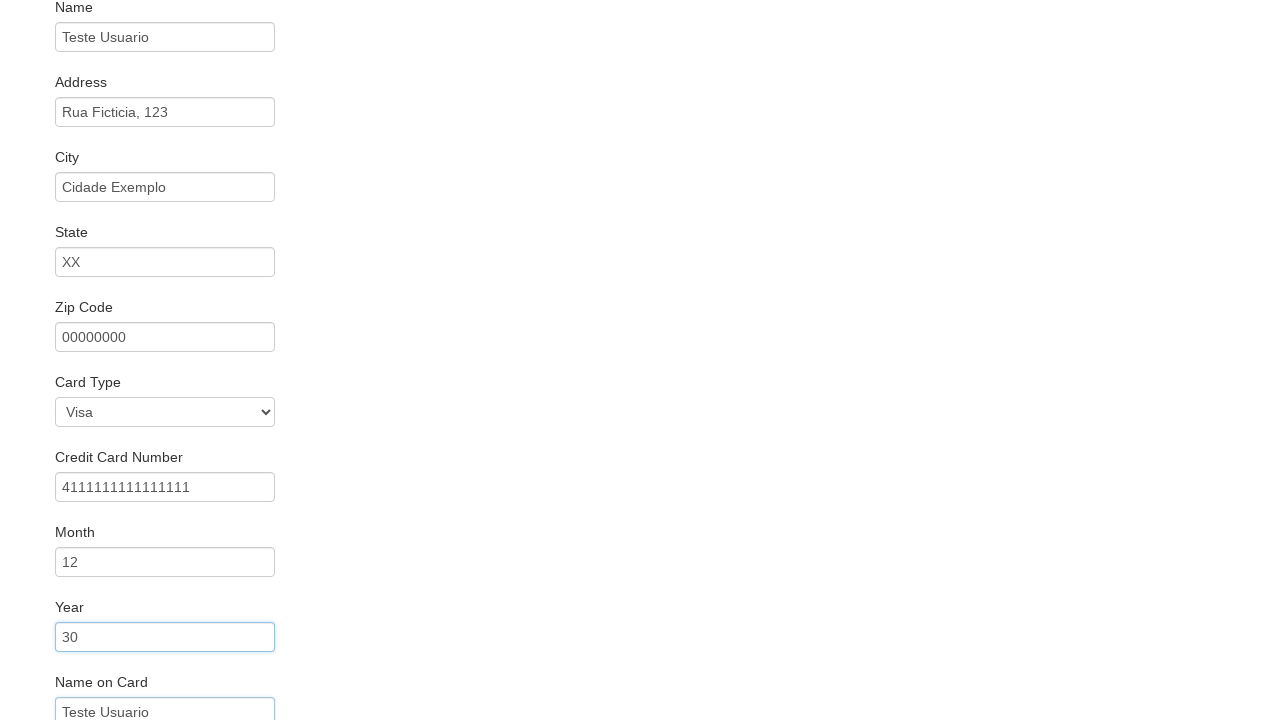

Clicked Purchase Flight button to complete the booking at (118, 685) on input[type='submit']
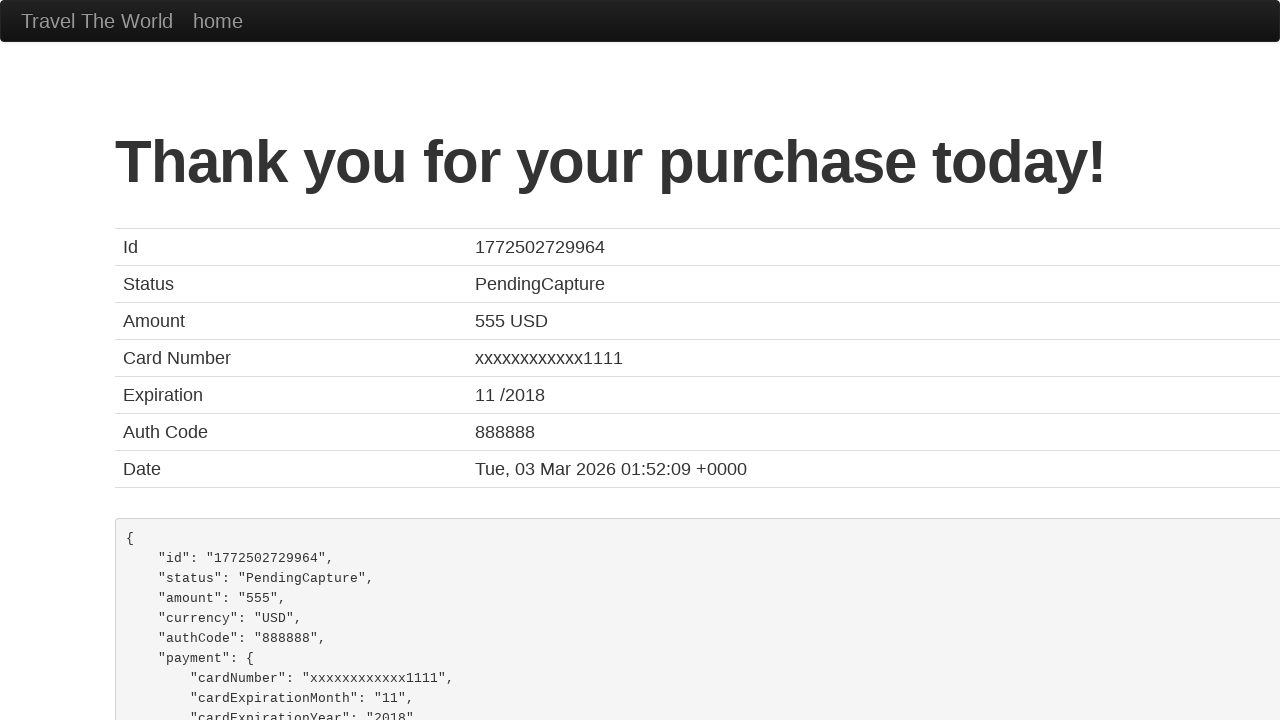

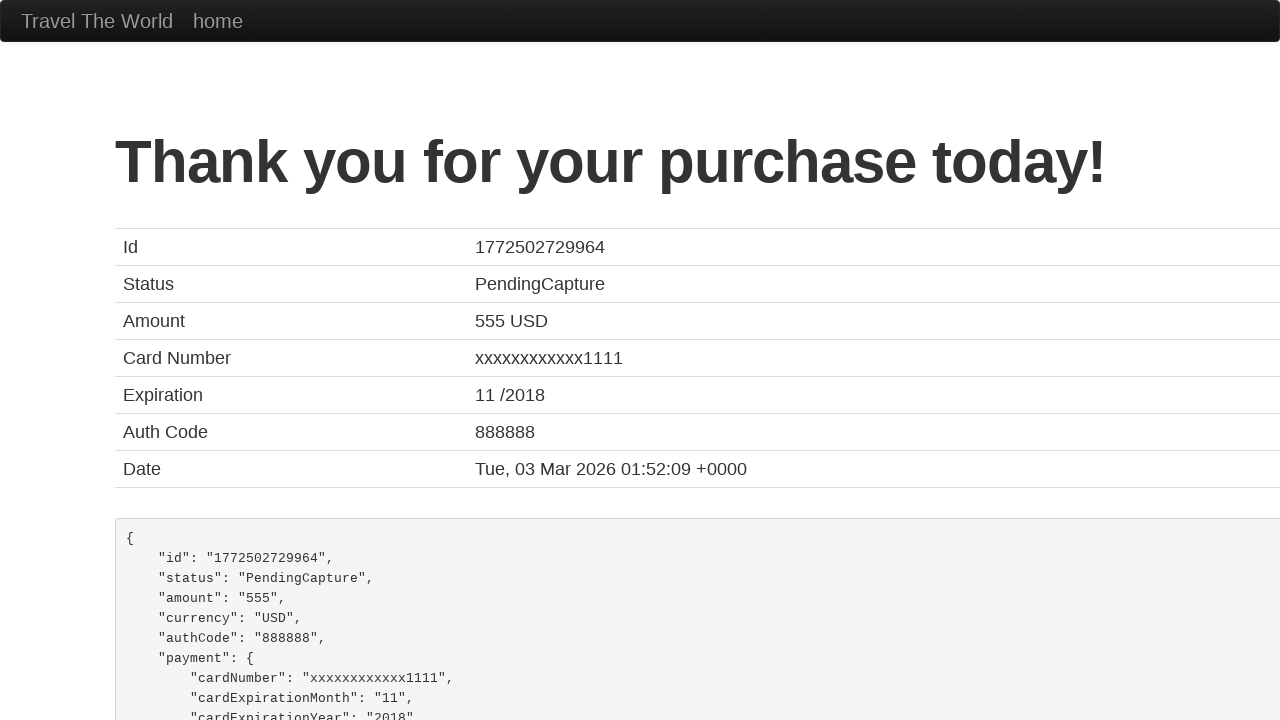